Tests iframe navigation and interaction by switching between nested iframes and clicking links within them on the W3Schools demo page

Starting URL: https://www.w3schools.com/html/tryit.asp?filename=tryhtml_iframe_target

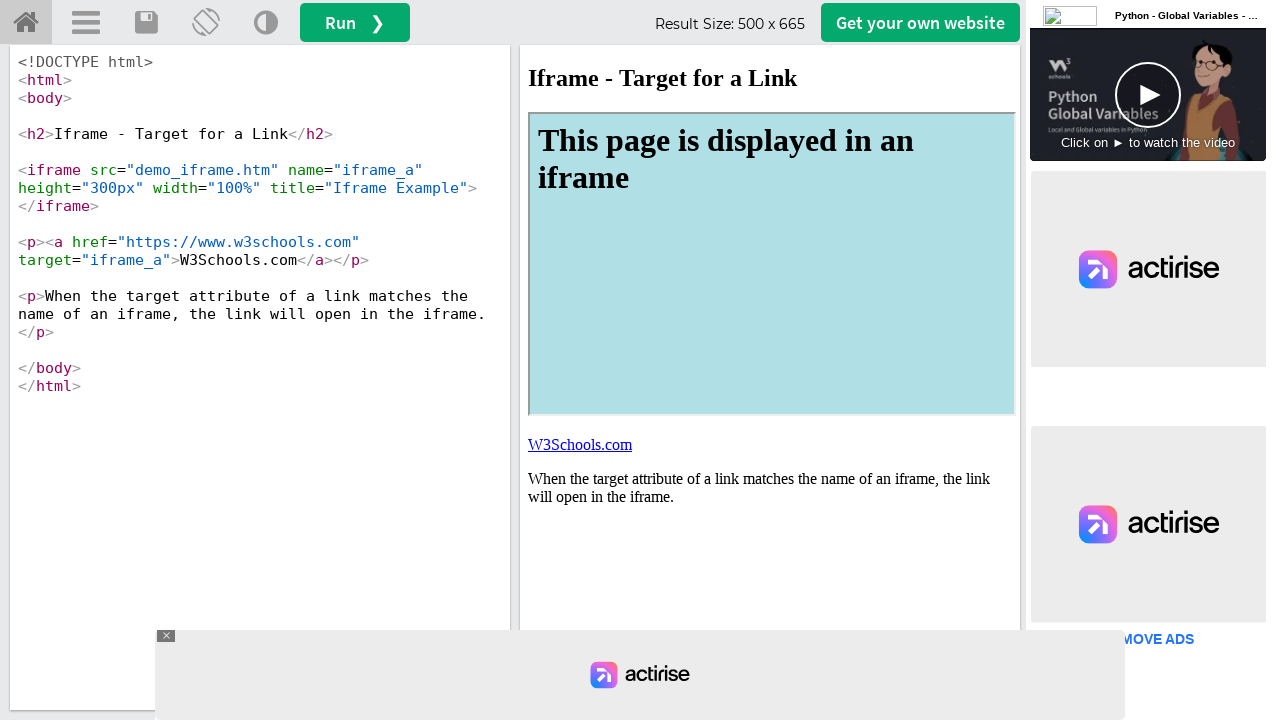

Waited for page to load (3000ms)
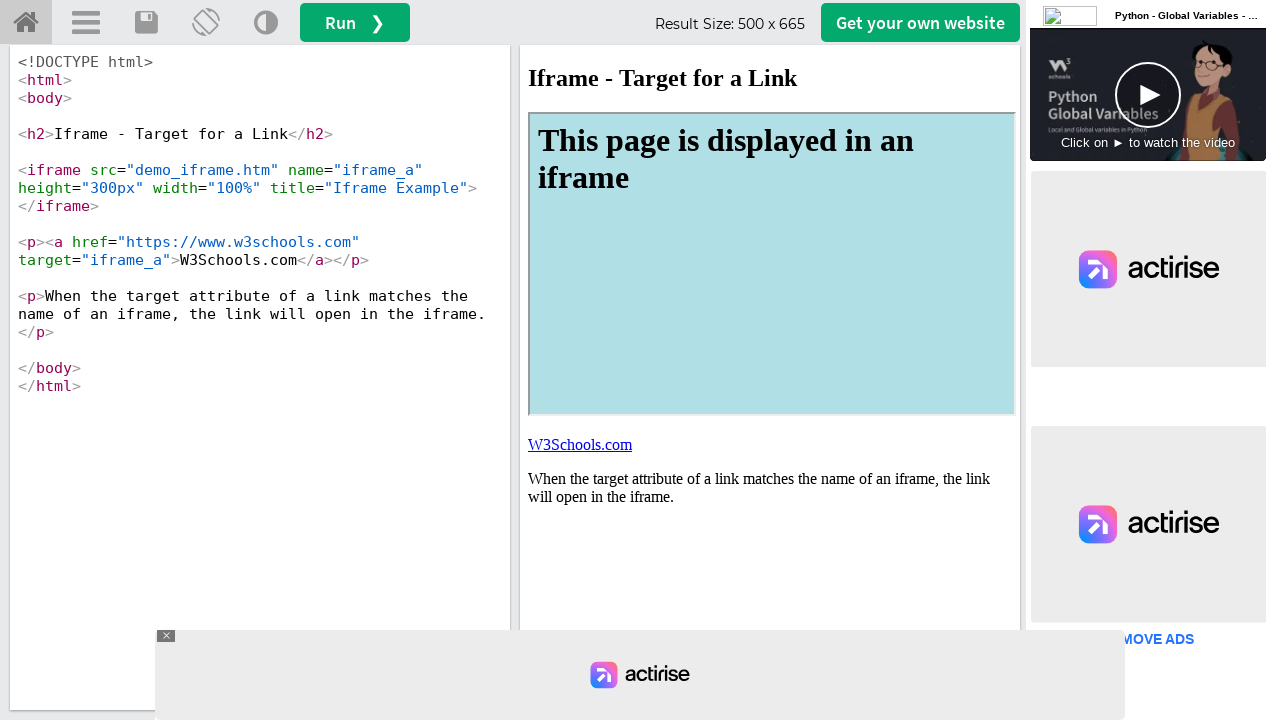

Located main iframe with ID 'iframeResult'
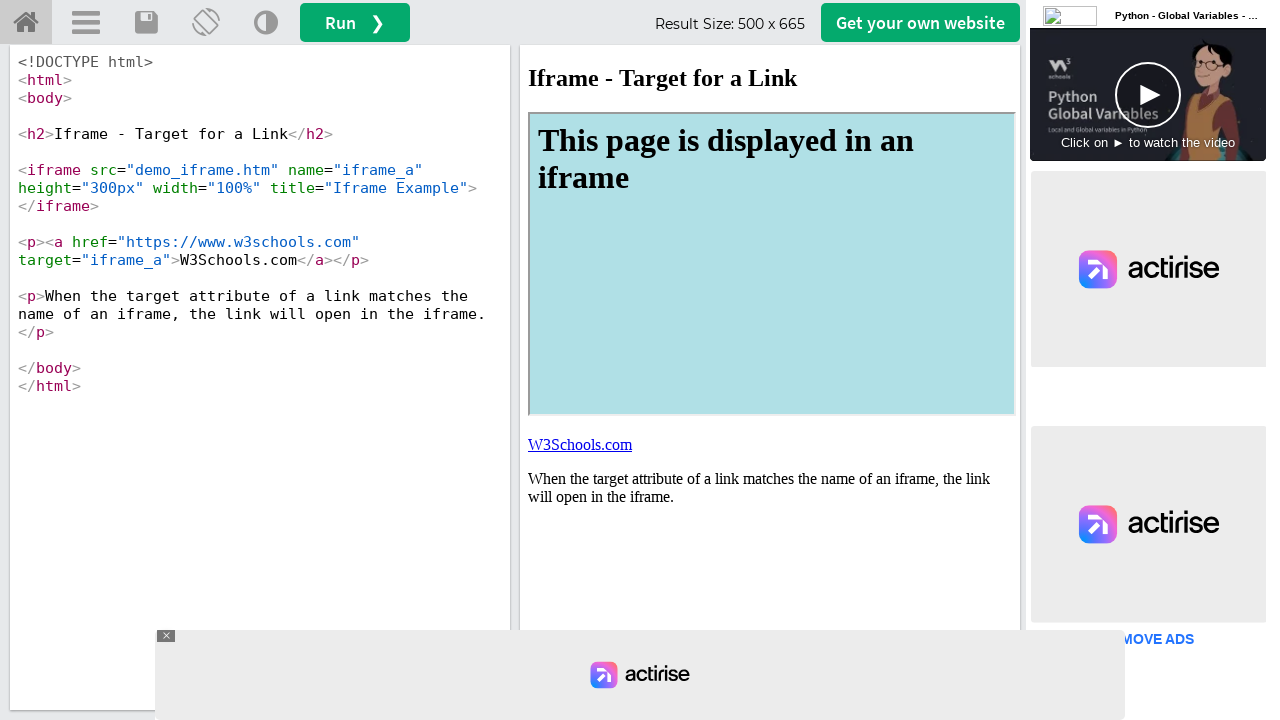

Clicked 'W3Schools.com' link inside main iframe at (580, 444) on #iframeResult >> internal:control=enter-frame >> xpath=//a[normalize-space()='W3
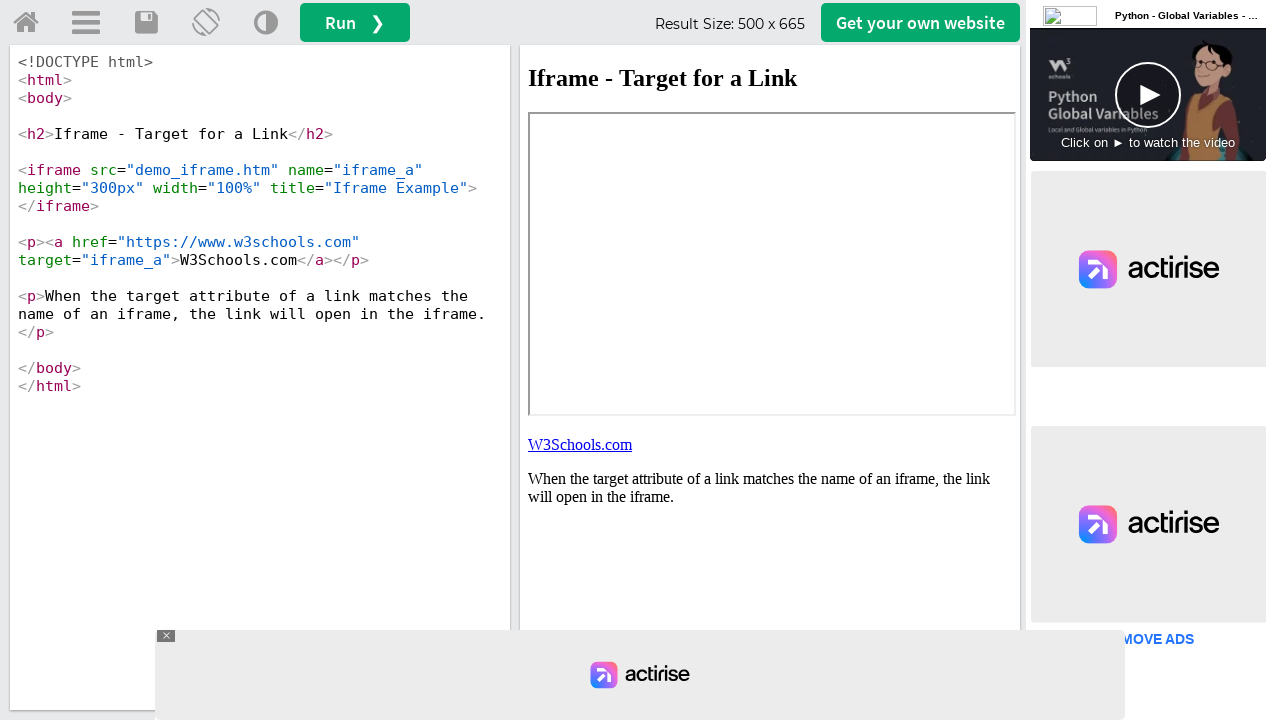

Waited for content to load after clicking W3Schools.com link (3000ms)
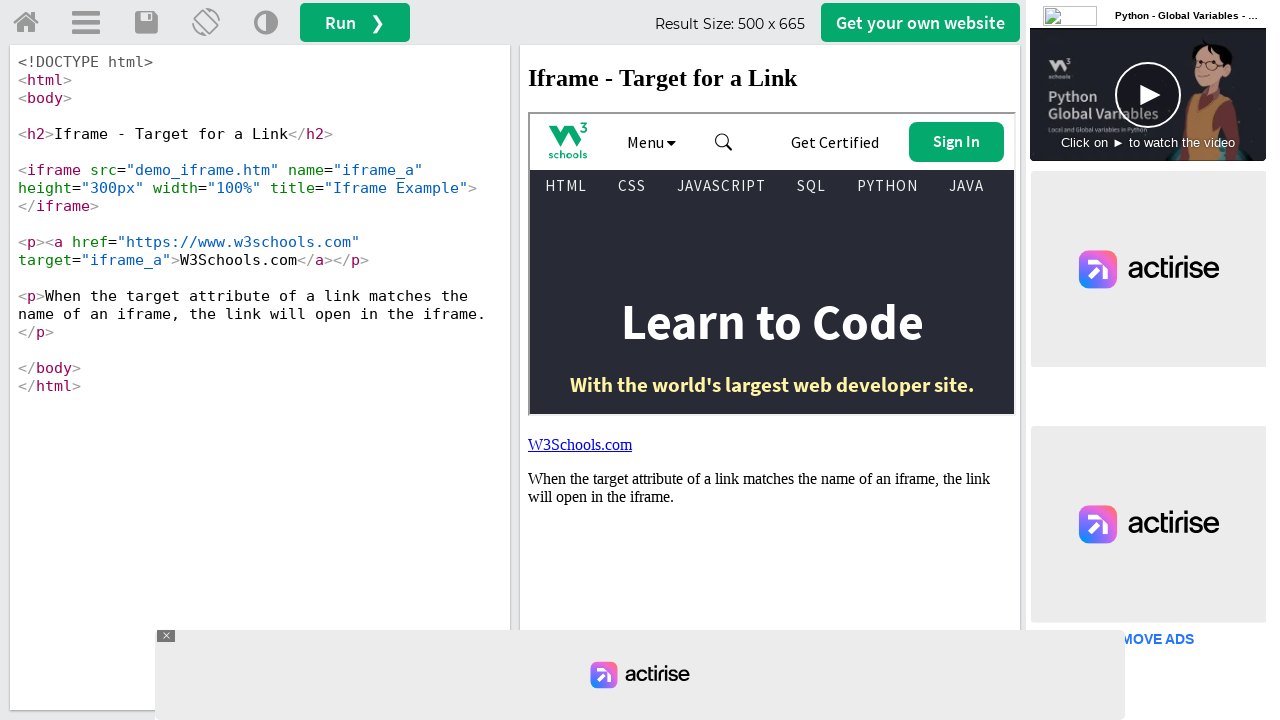

Located nested iframe inside main iframe
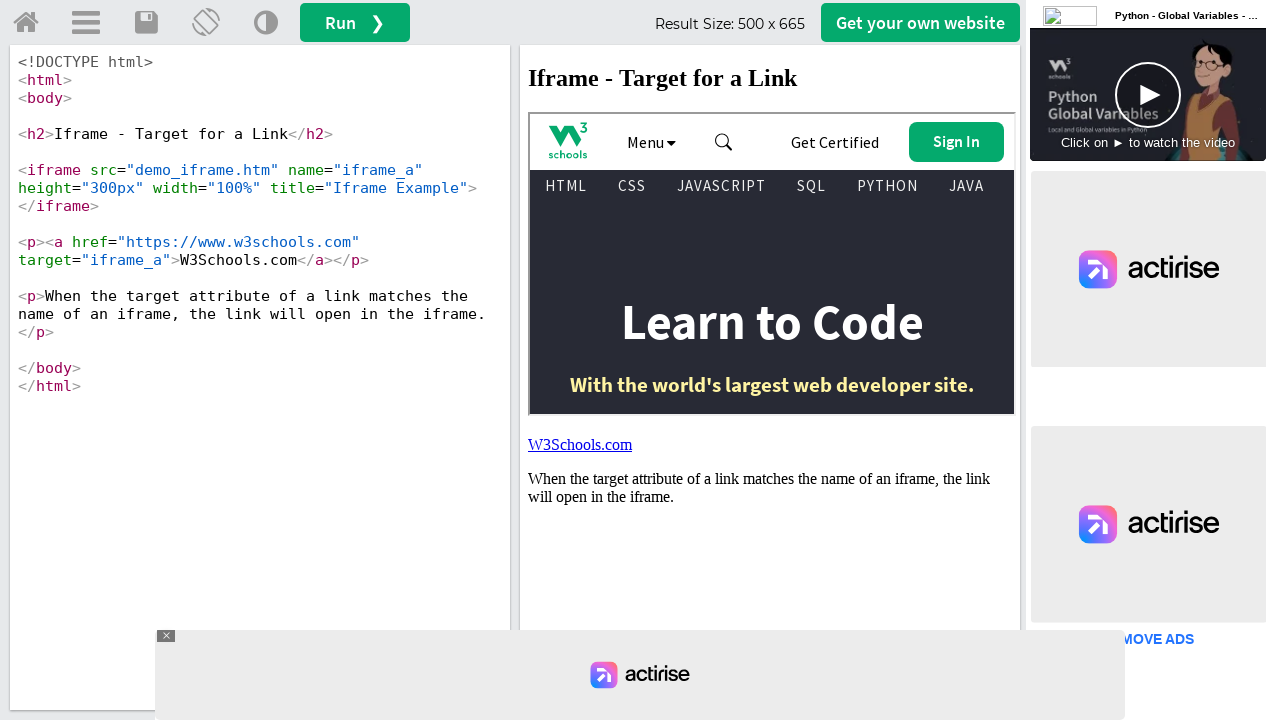

Clicked 'CSS Tutorial' link inside nested iframe at (632, 186) on #iframeResult >> internal:control=enter-frame >> iframe >> internal:control=ente
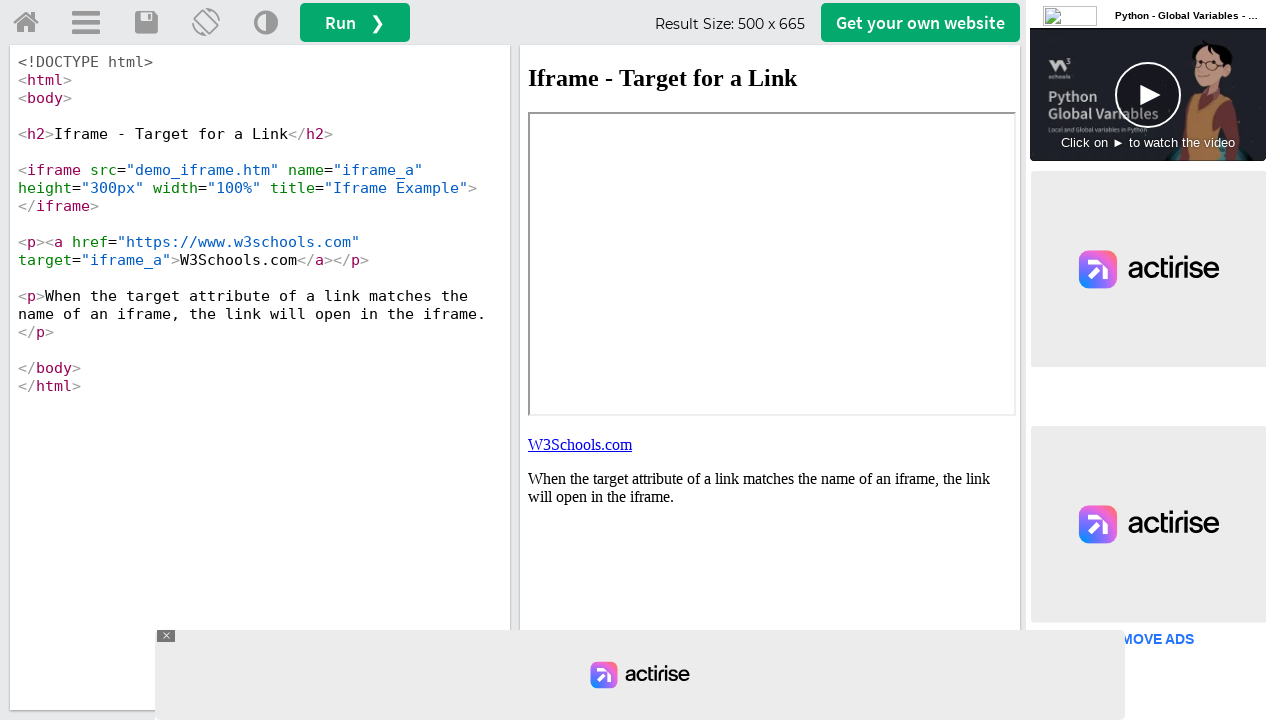

Waited to see CSS Tutorial result (2000ms)
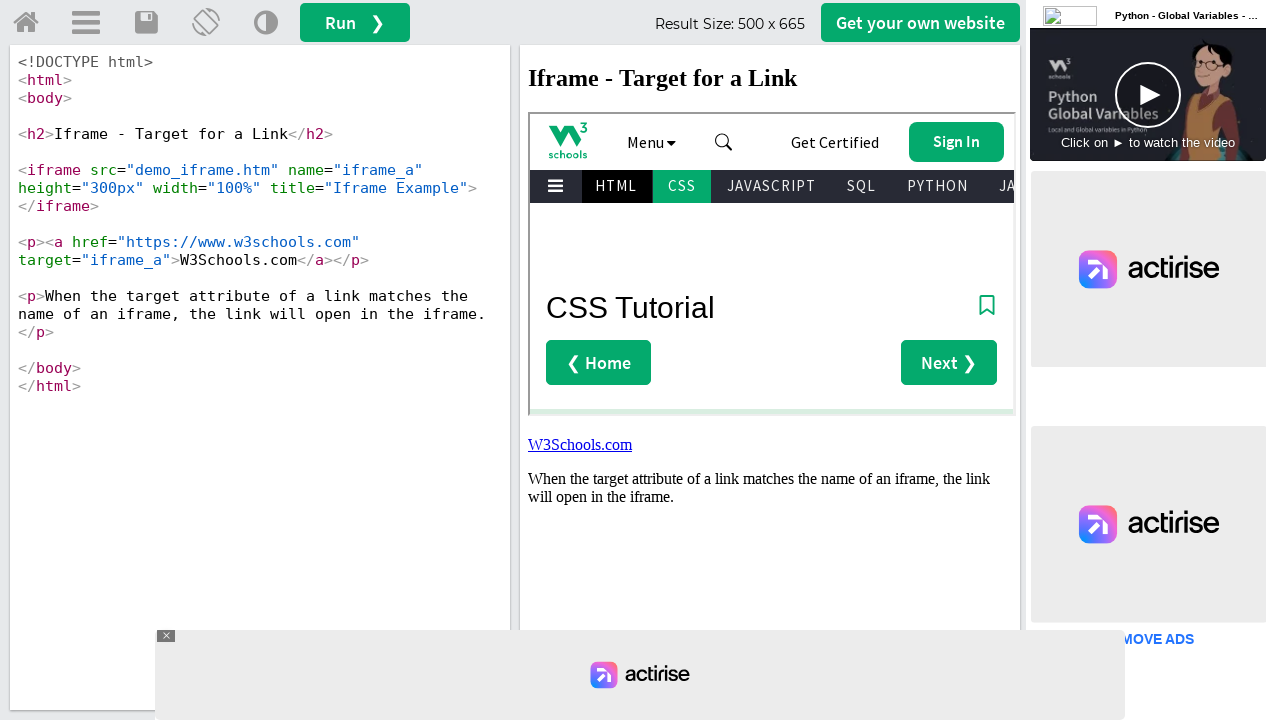

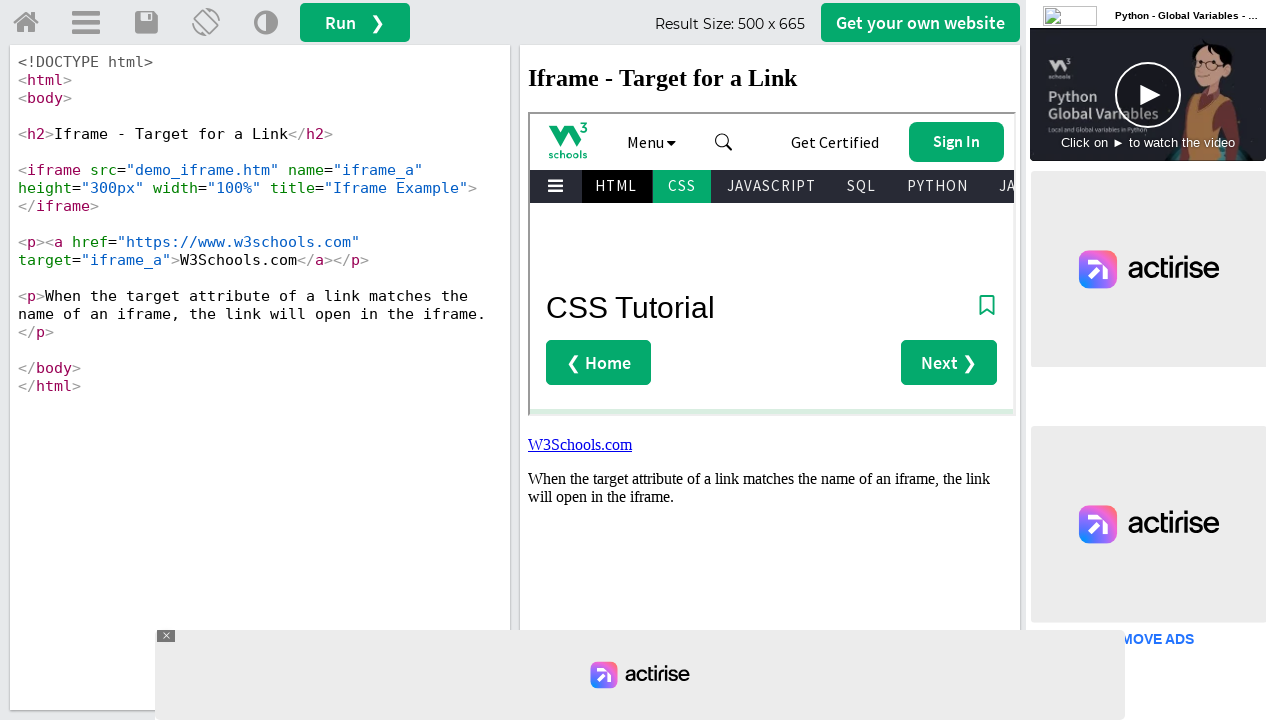